Navigates to Software Test Academy homepage, verifies the page title, then clicks on the About link in the main menu to navigate to the About page.

Starting URL: https://www.swtestacademy.com/

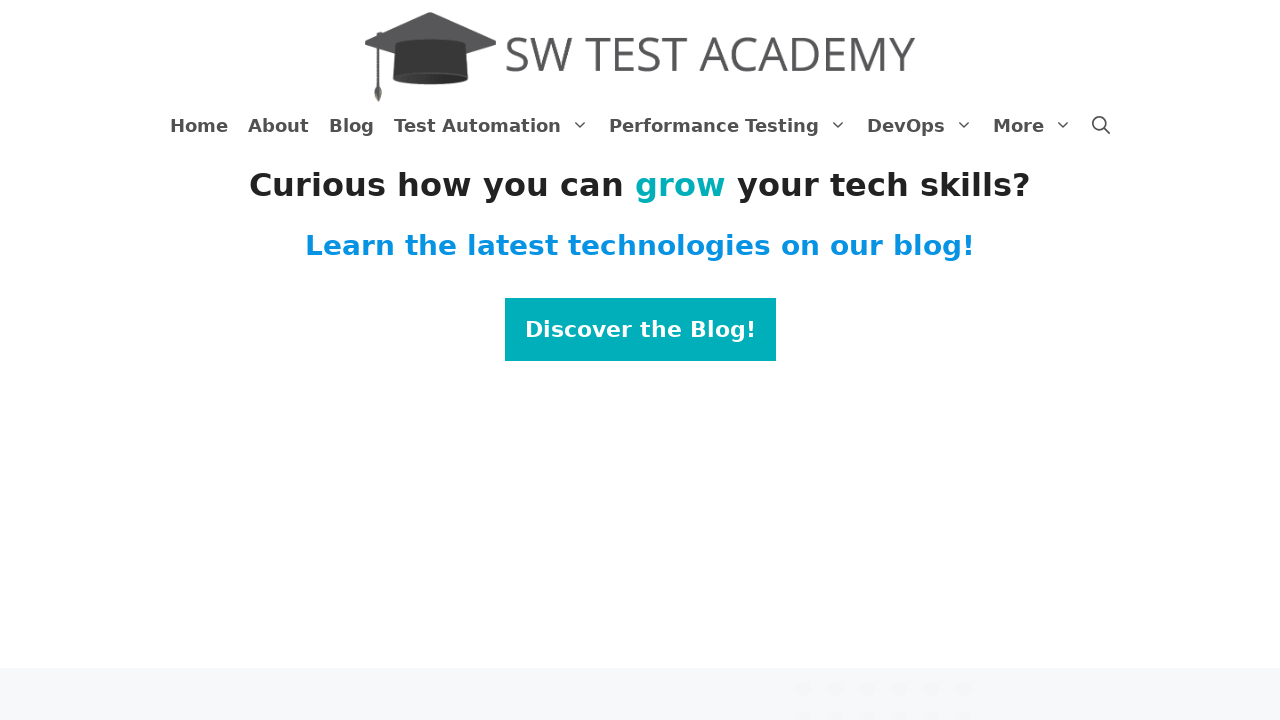

Navigated to Software Test Academy homepage
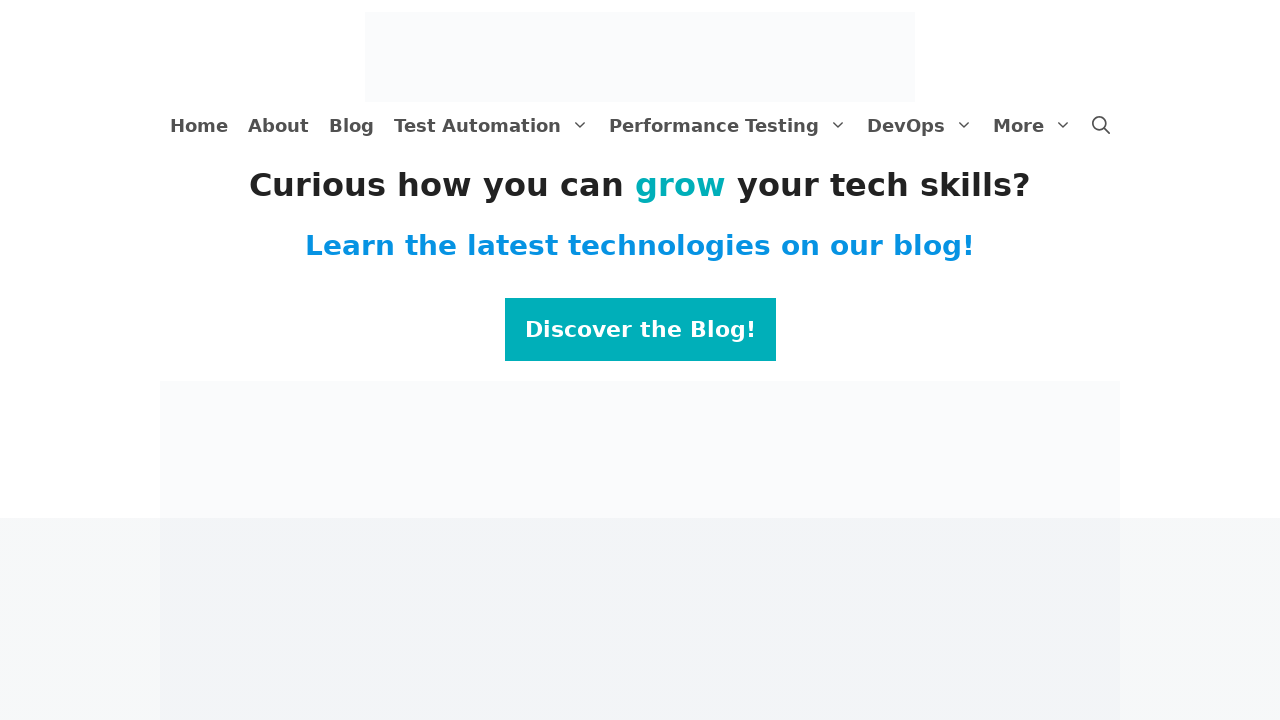

Verified page title is 'Software Test Academy'
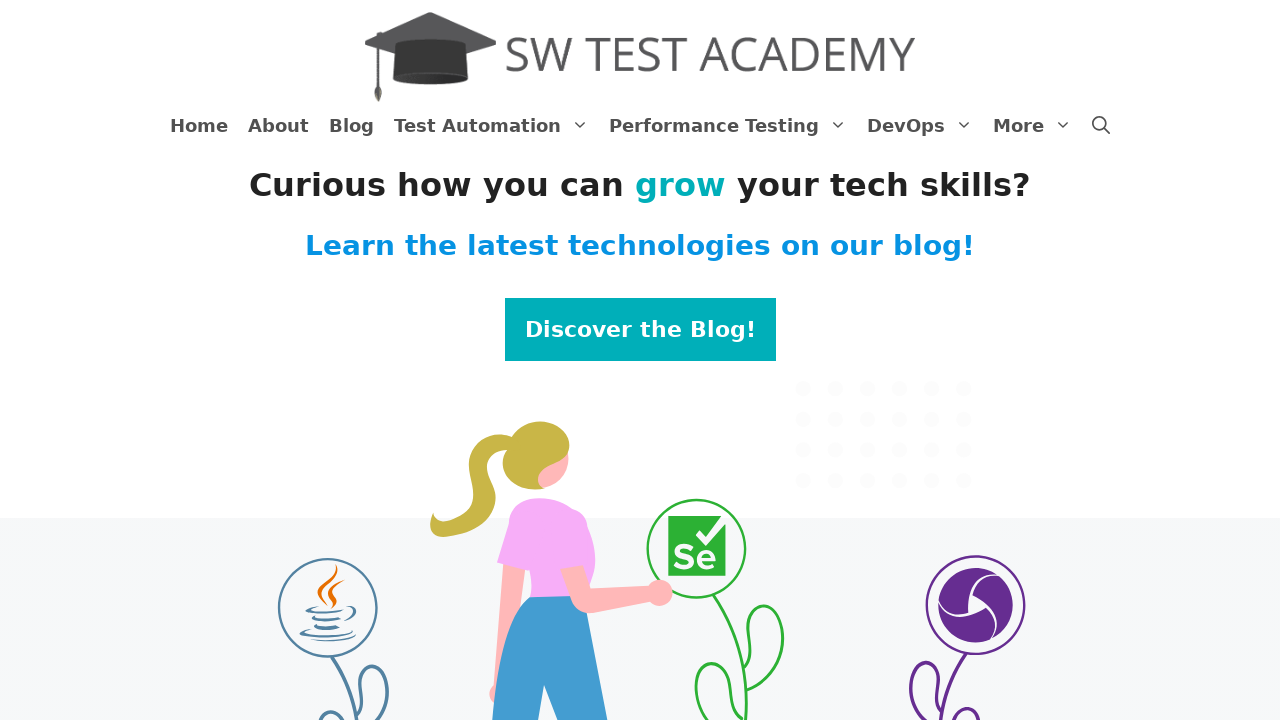

Clicked on 'About' link in main menu at (278, 126) on ul#menu-main a[href*='about']
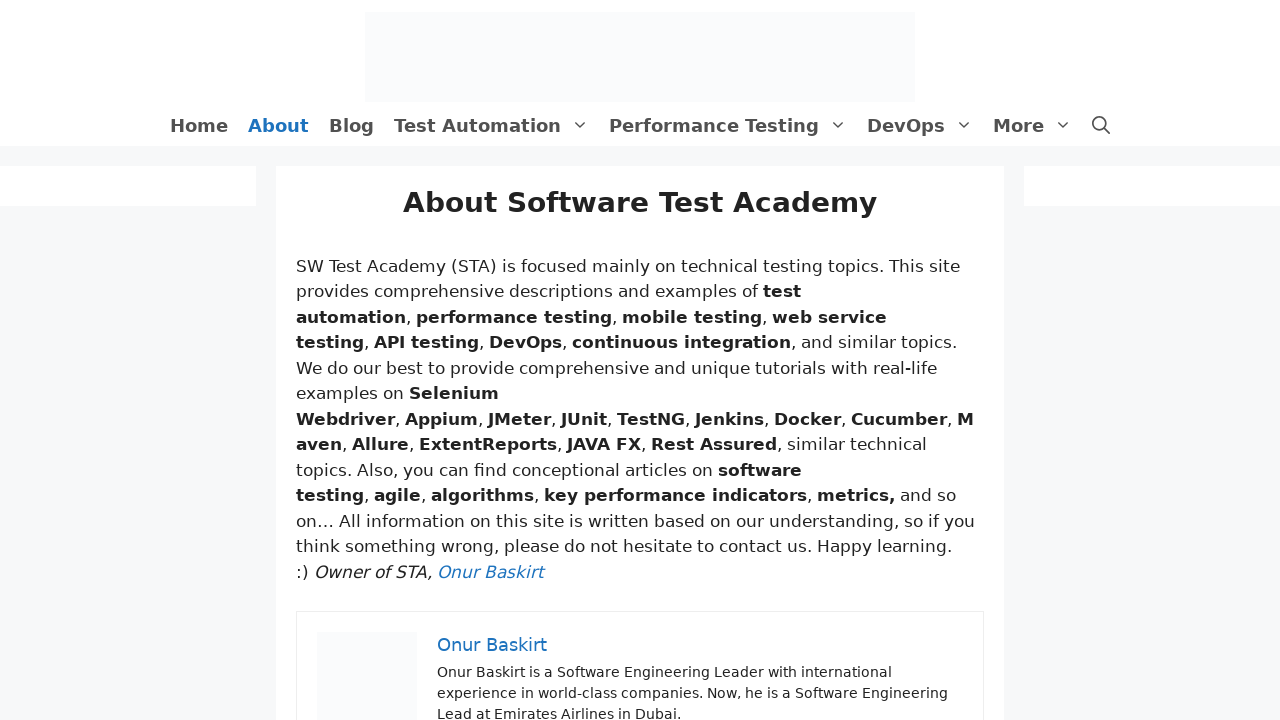

About page loaded successfully
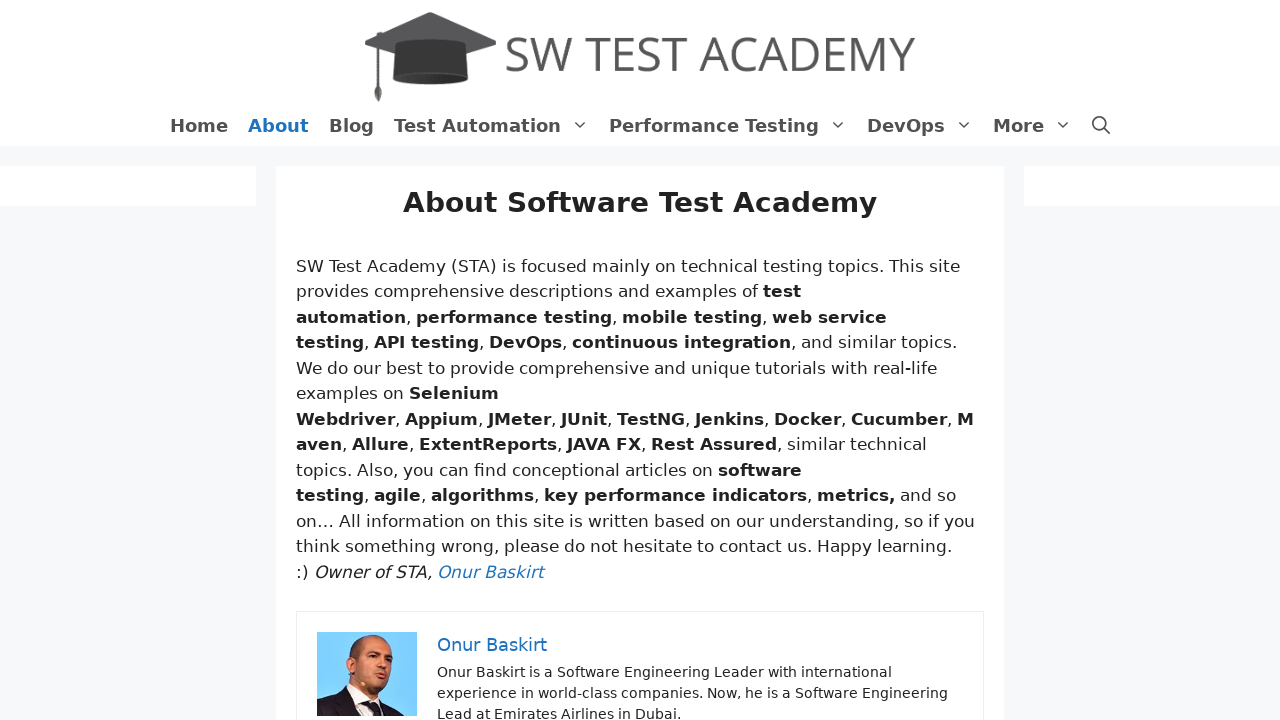

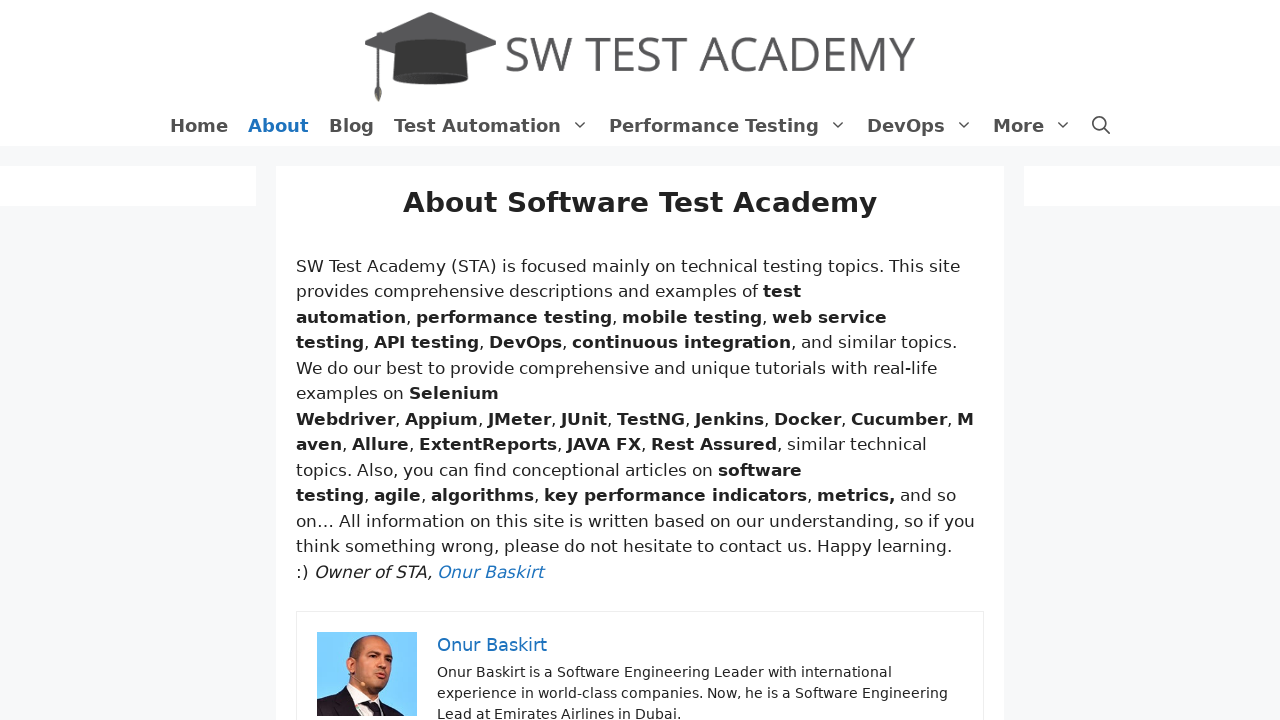